Tests the dual wield dice game scenario where a player rolls four 2s and gets "Dual wield" result.

Starting URL: http://100percentofthetimehotspaghetti.com/dice.html

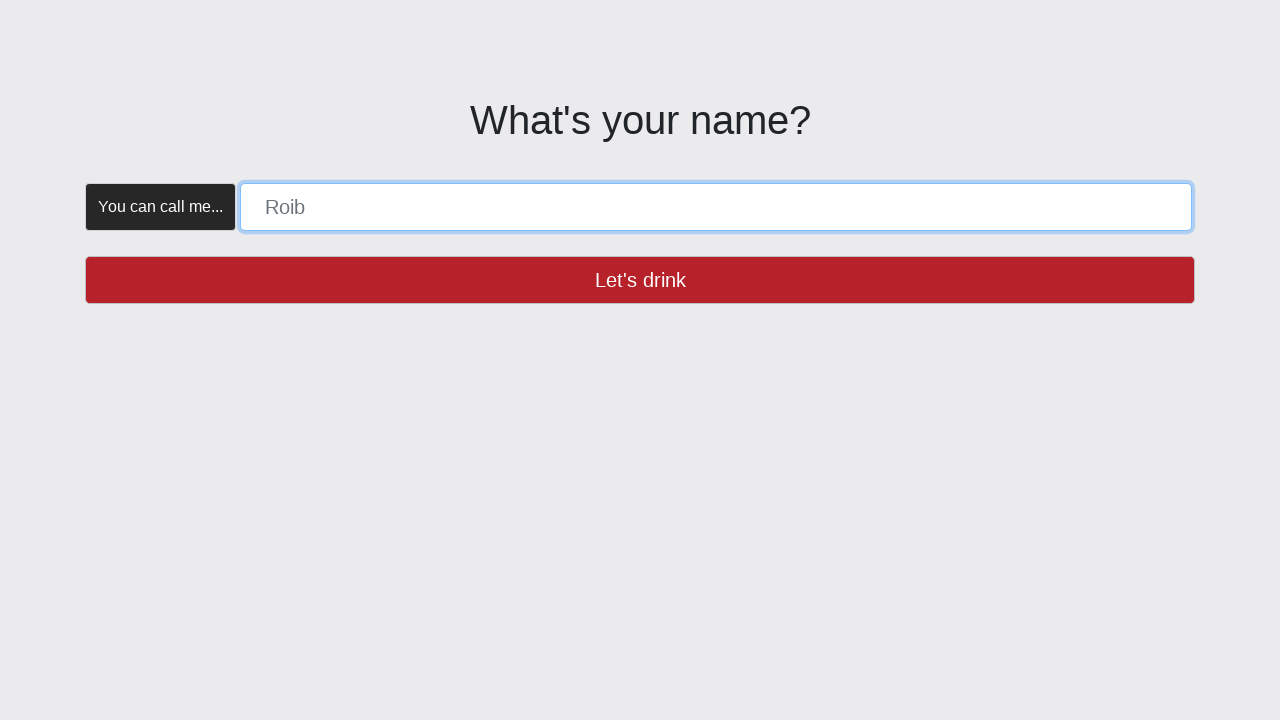

Name form input field is visible
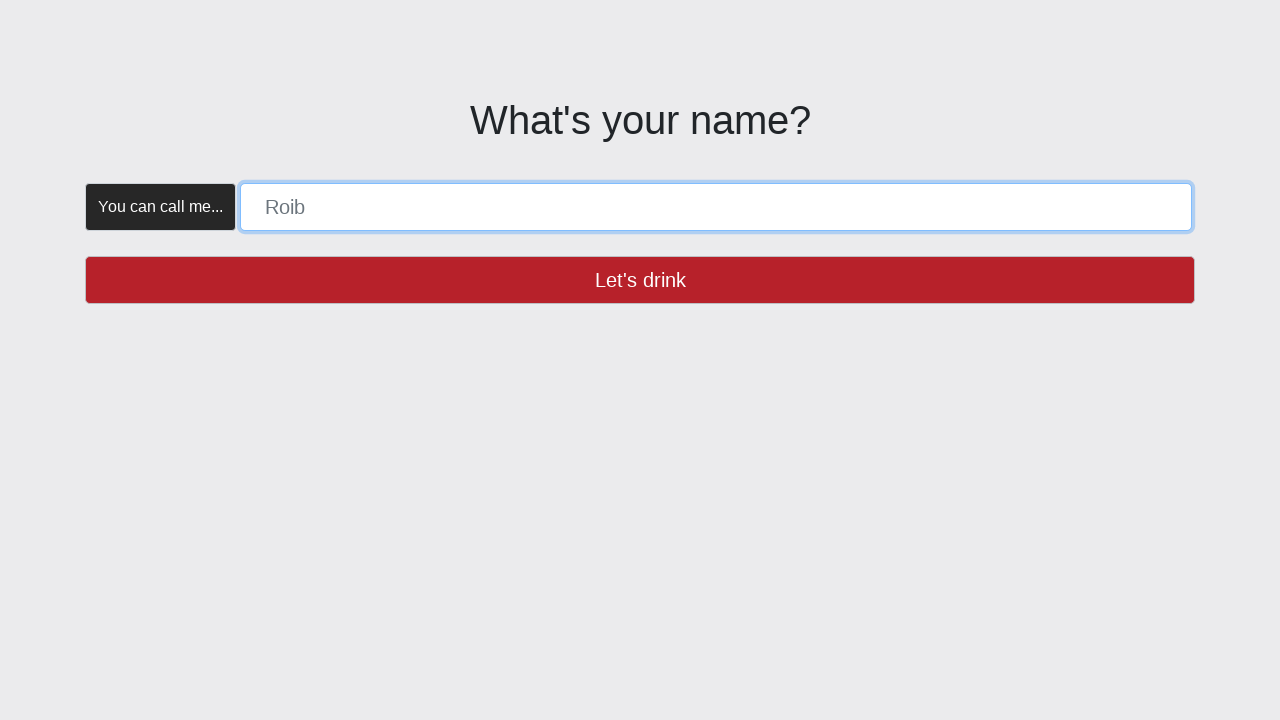

Filled name field with 'DUAL' on [placeholder="Roib"]
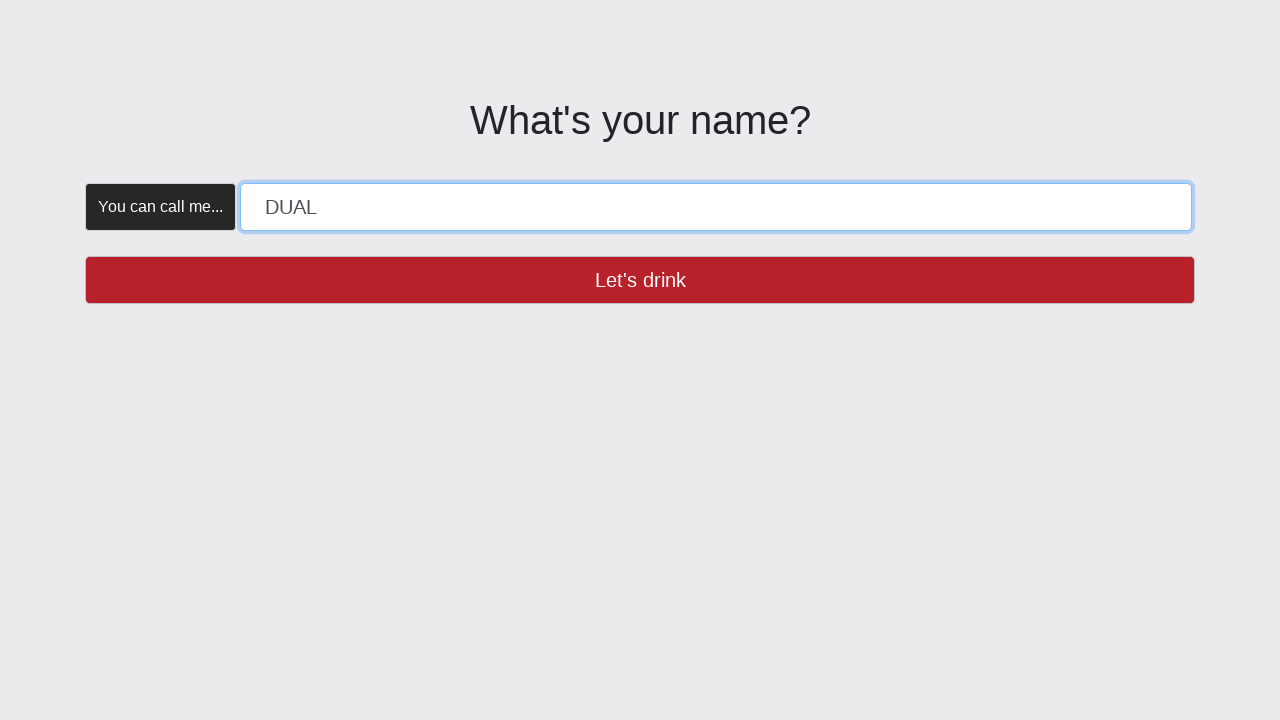

Clicked 'Let's drink' button at (640, 280) on button:has-text("Let's drink")
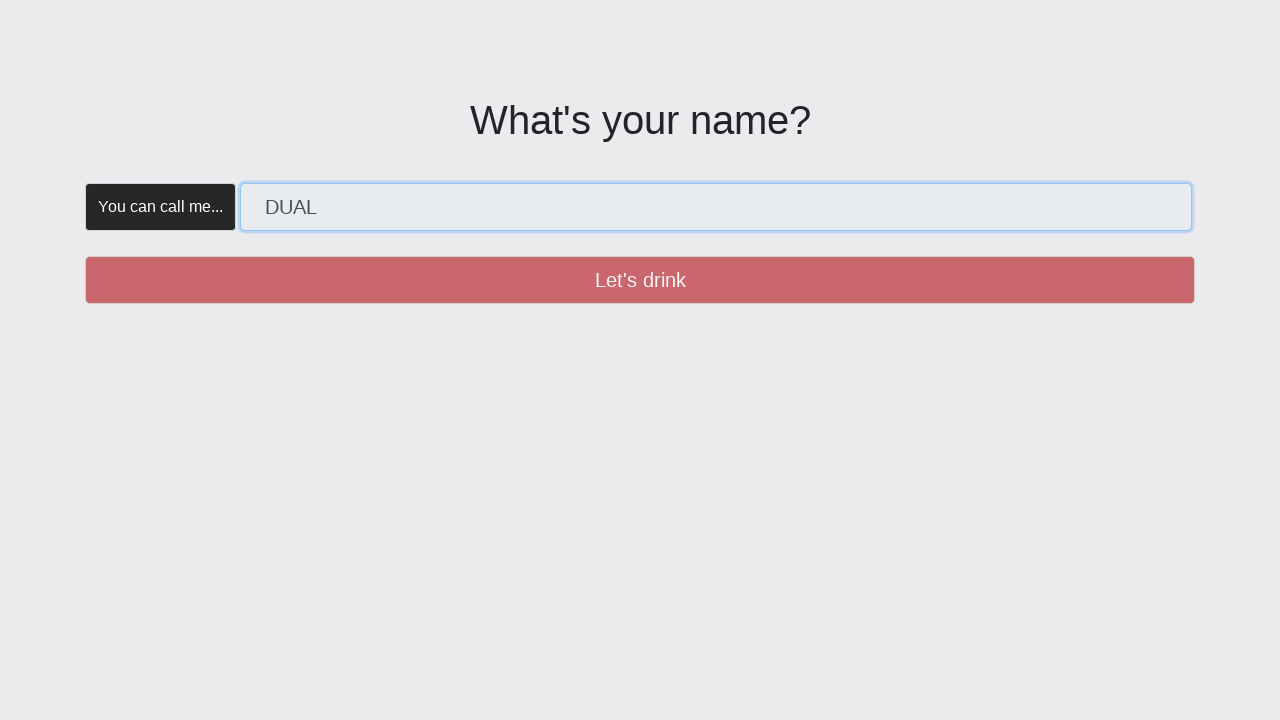

Verified Create button is enabled at (355, 182) on button:has-text("Create")
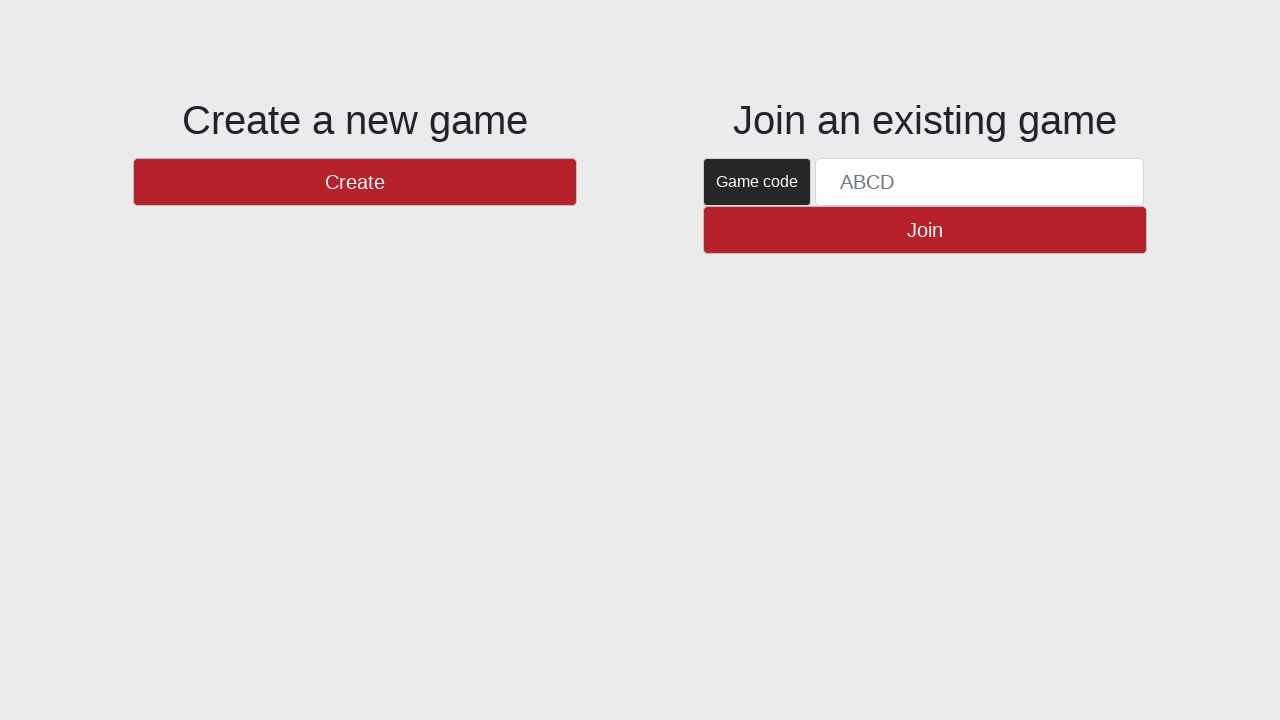

Clicked Create button at (355, 182) on button:has-text("Create")
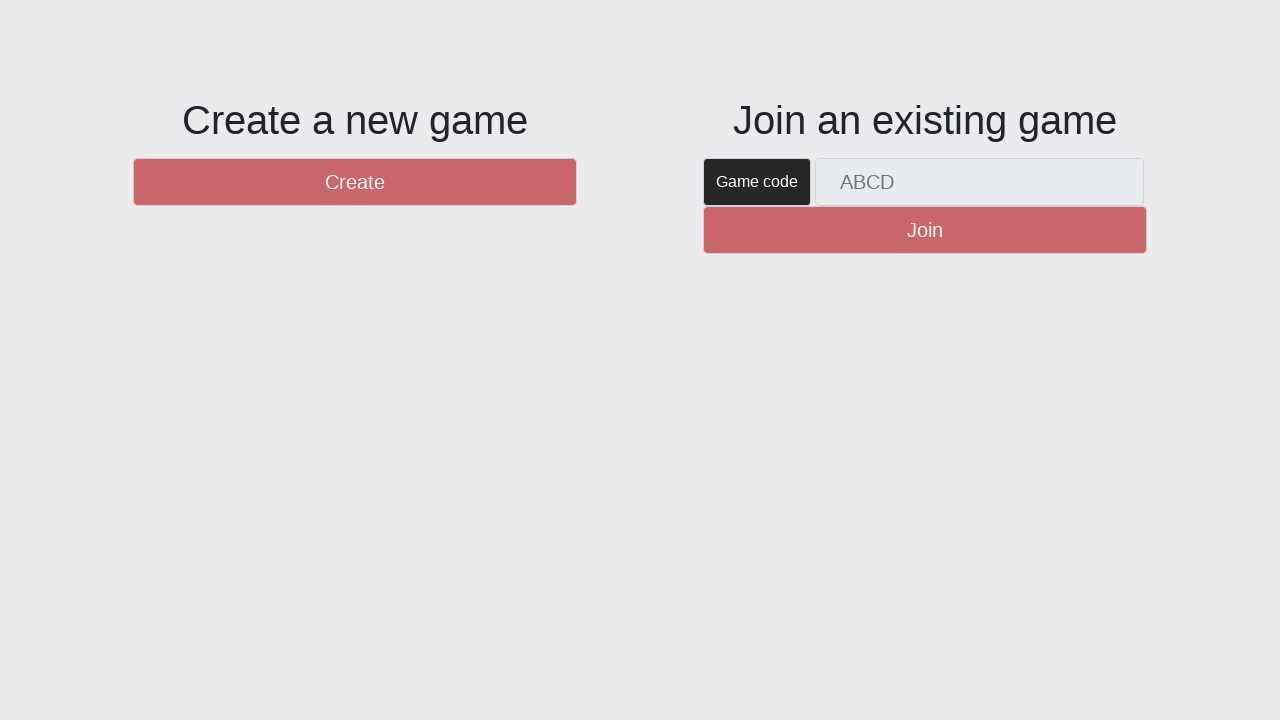

Verified New Round button is enabled at (1108, 652) on #btnNewRound
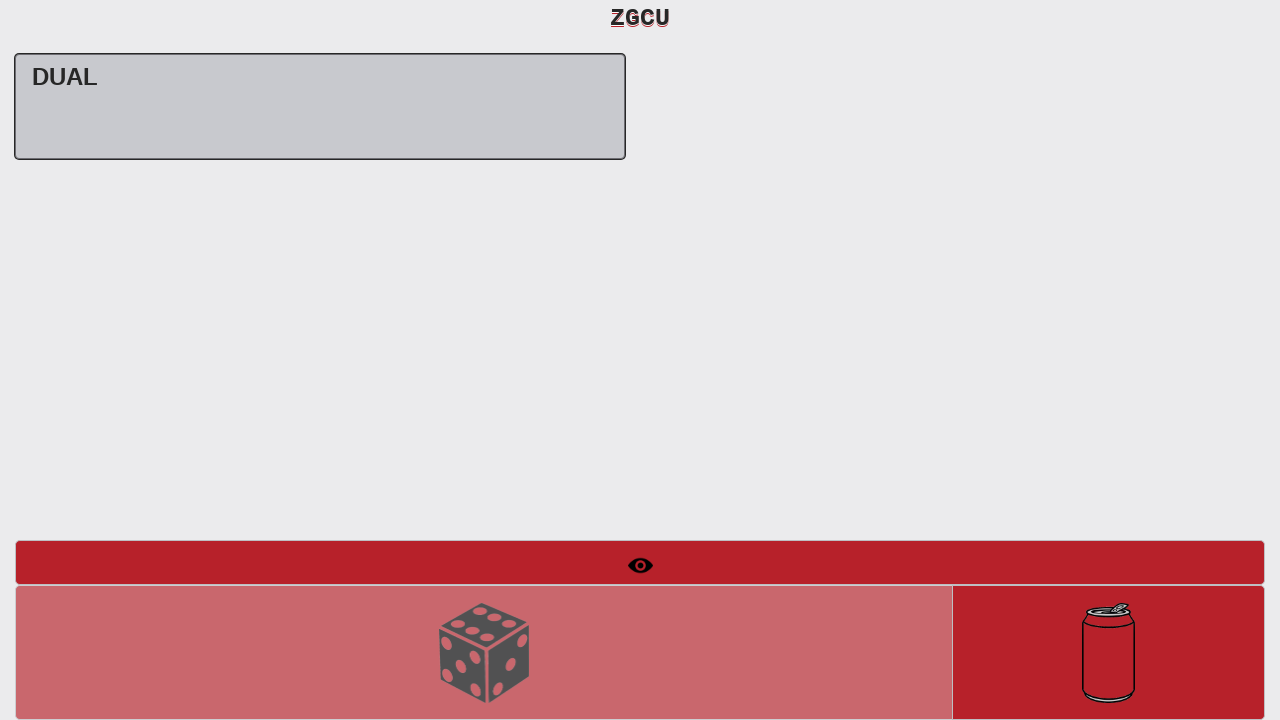

Clicked New Round button at (1108, 652) on #btnNewRound
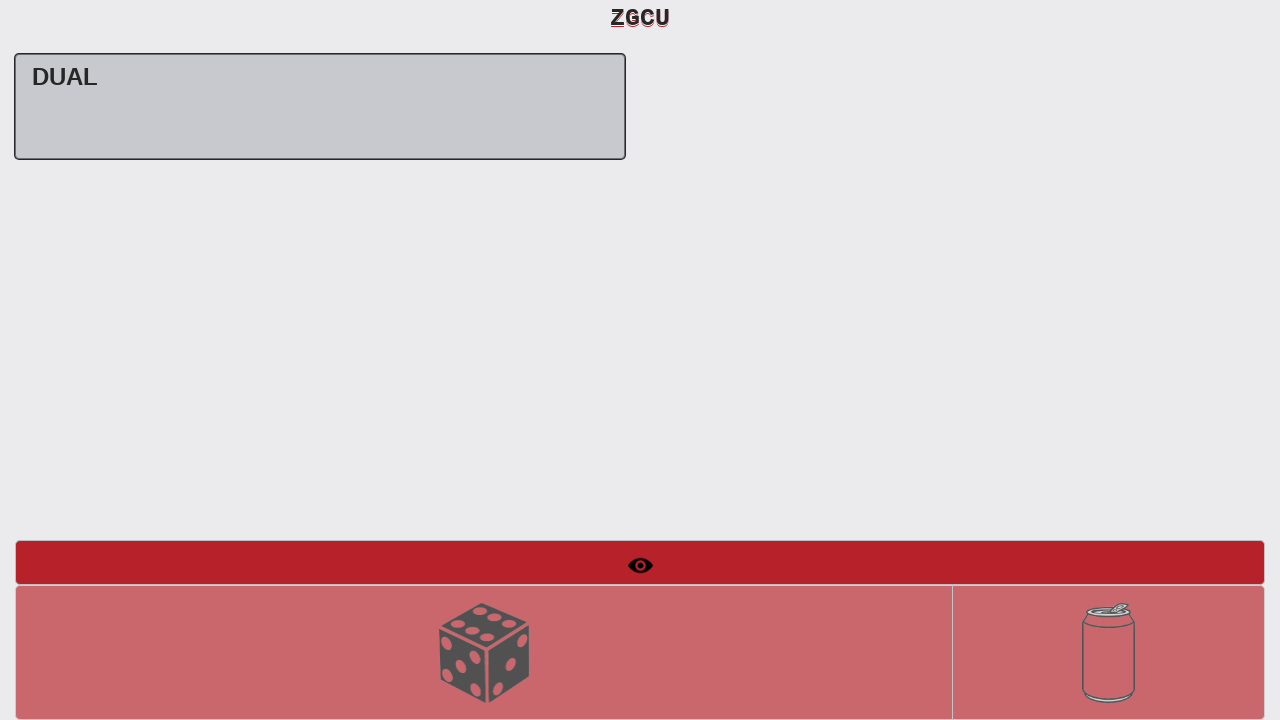

Verified Roll Dice button is enabled for first roll at (484, 652) on #btnRollDice
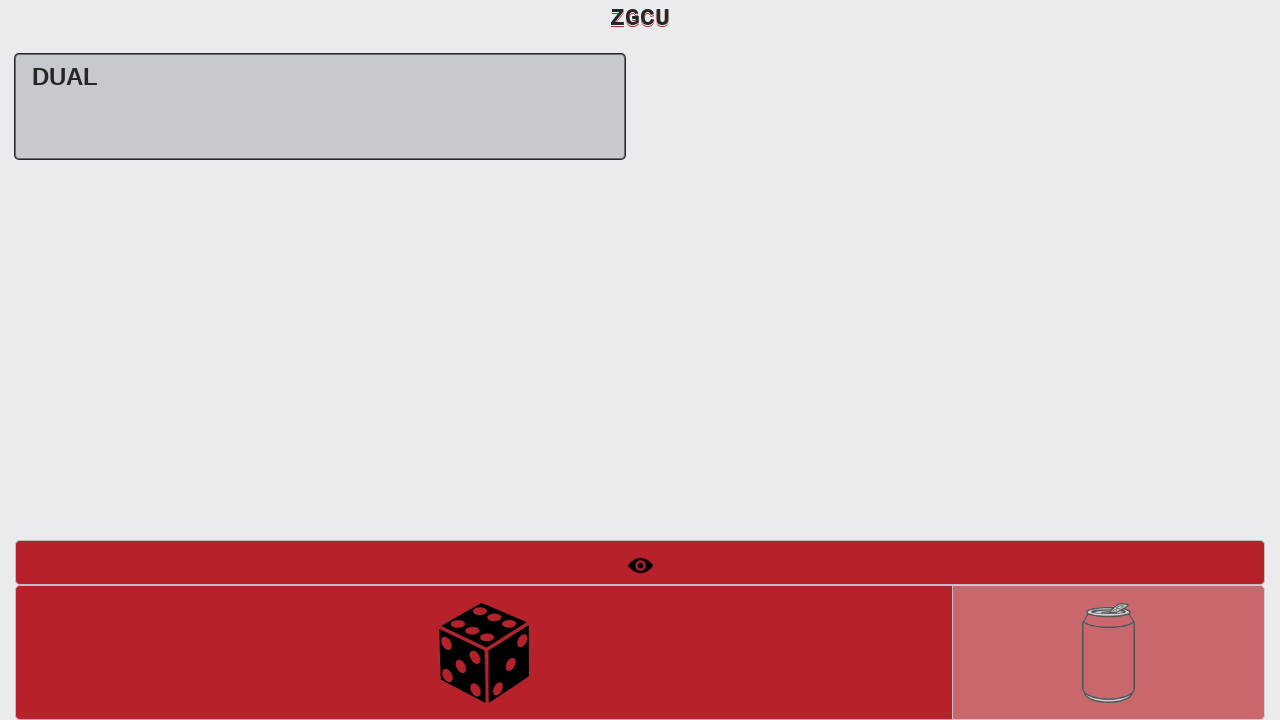

First dice roll completed at (484, 652) on #btnRollDice
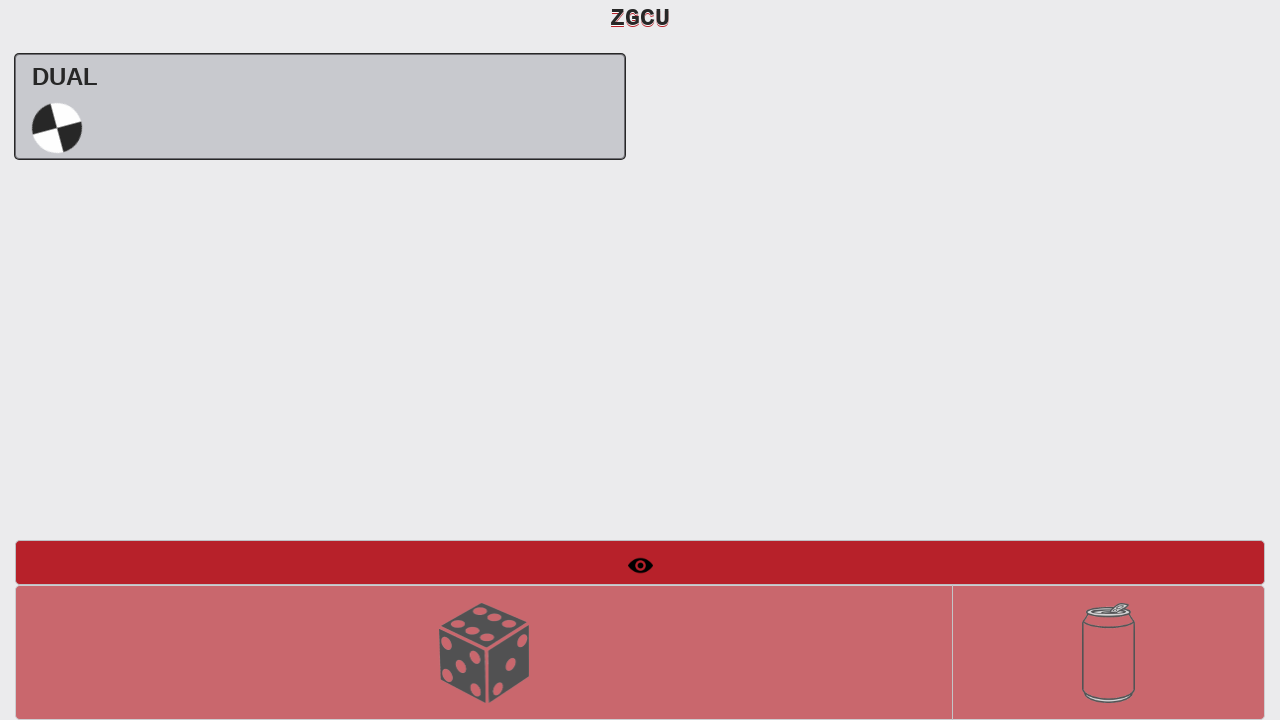

Verified Roll Dice button is enabled for second roll at (484, 652) on #btnRollDice
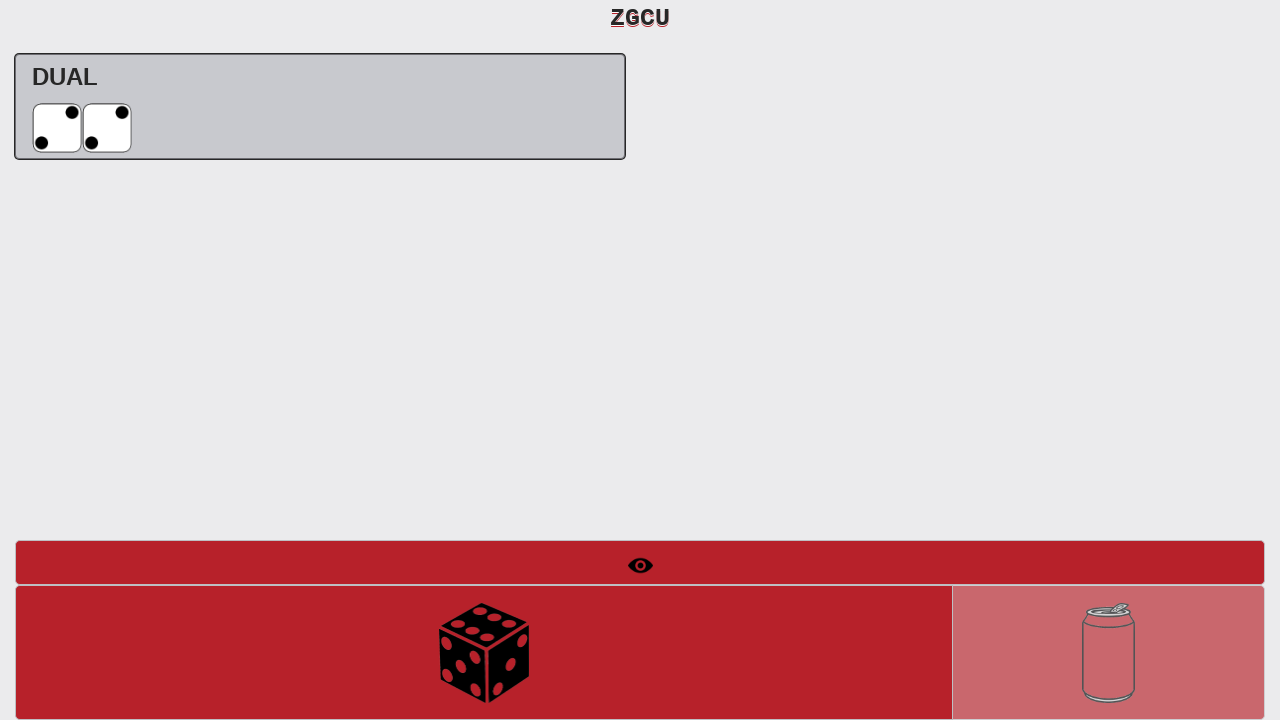

Second dice roll completed at (484, 652) on #btnRollDice
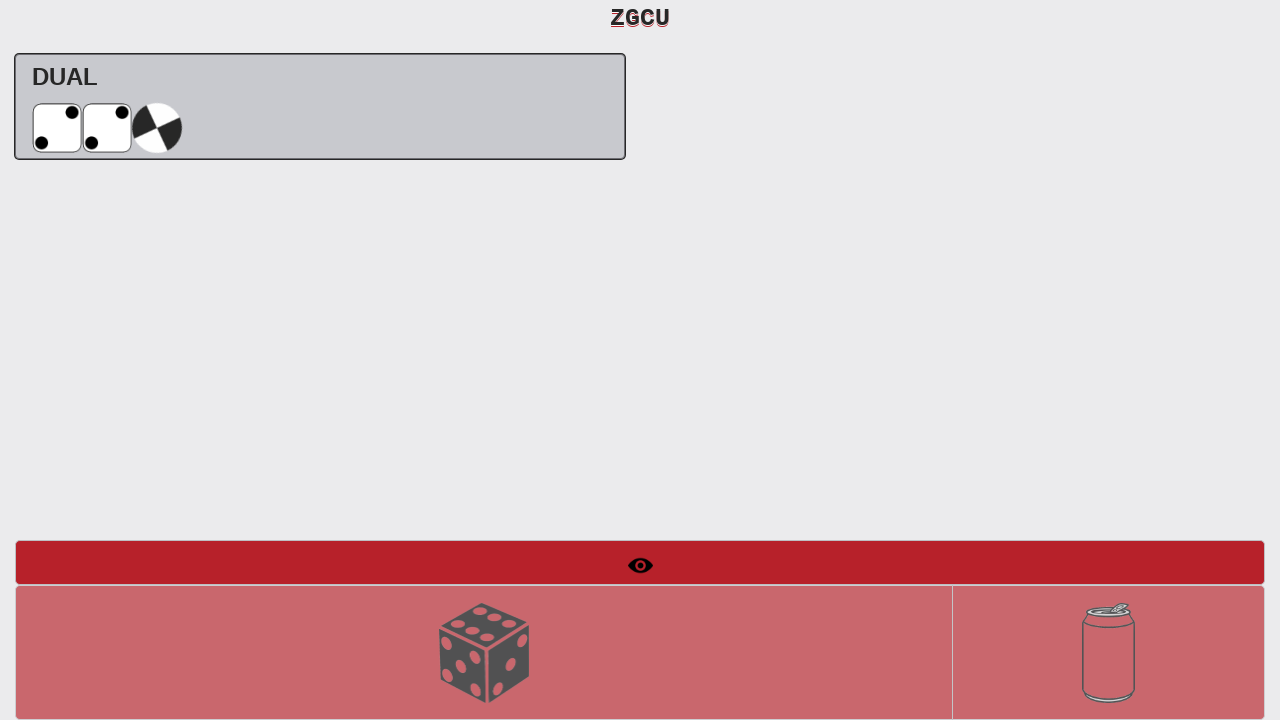

Verified Roll Dice button is enabled for third roll at (484, 652) on #btnRollDice
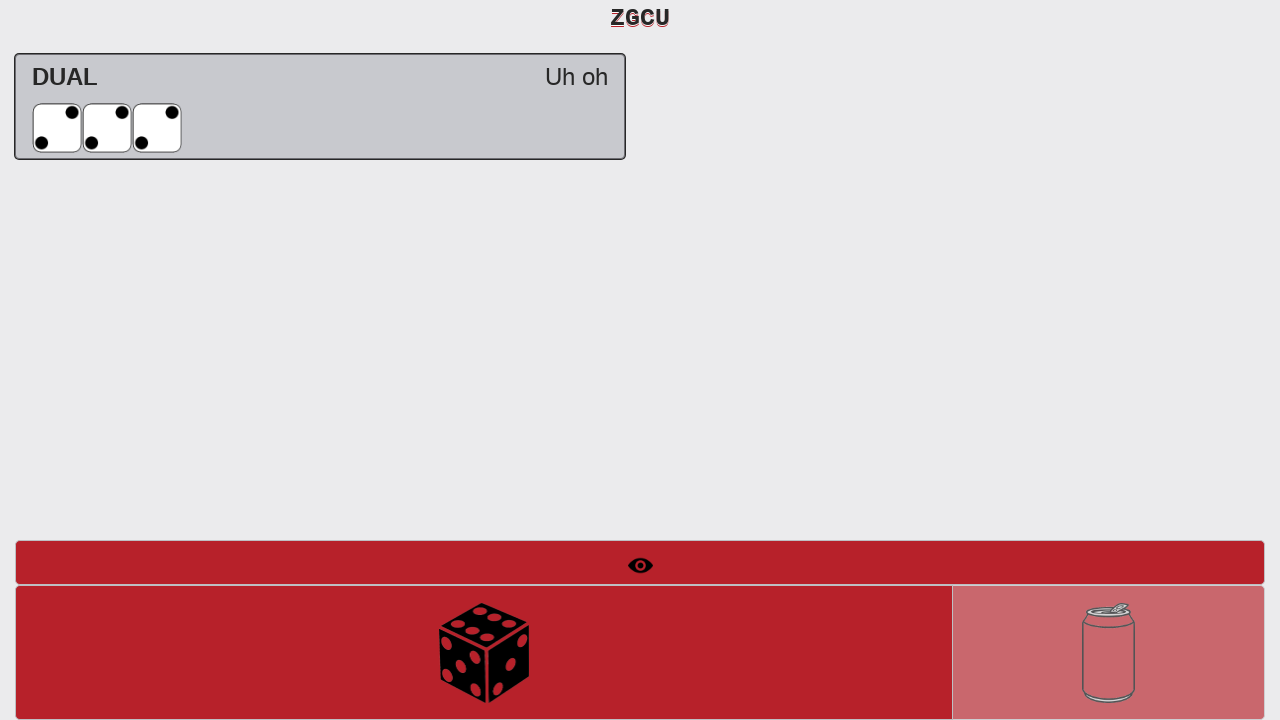

Third dice roll completed at (484, 652) on #btnRollDice
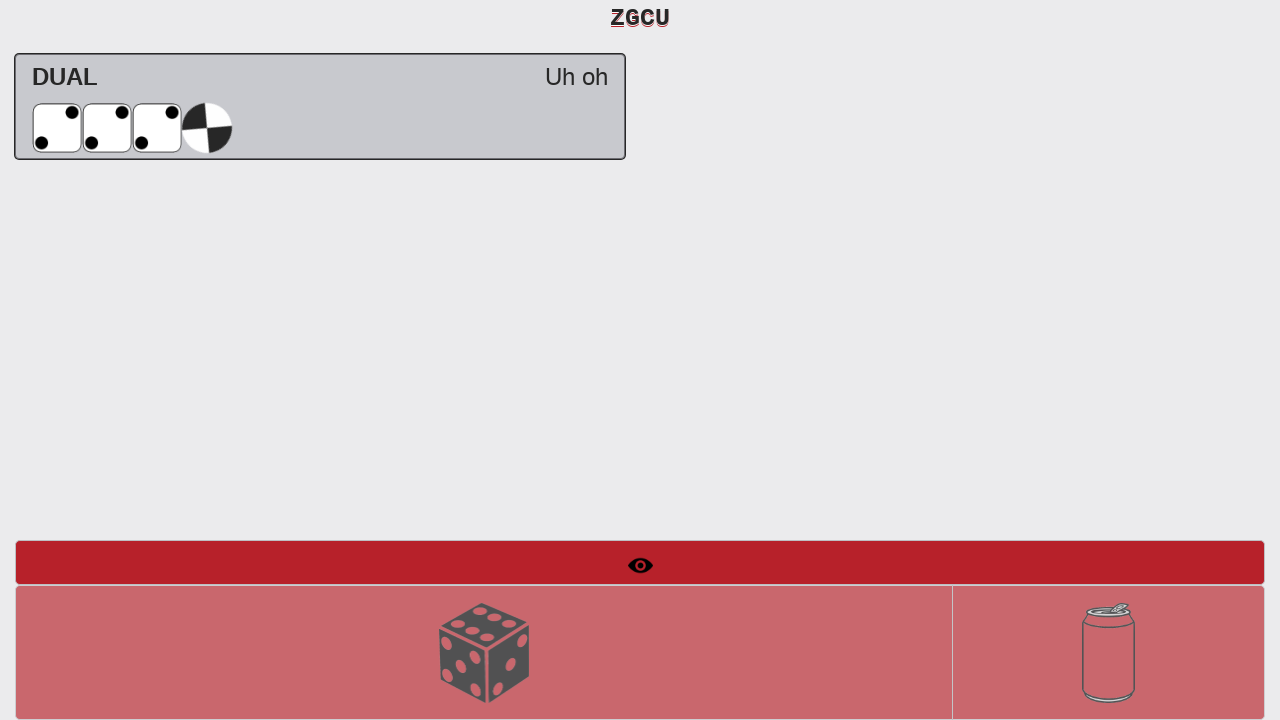

Verified New Round button is enabled after rolls at (1108, 652) on #btnNewRound
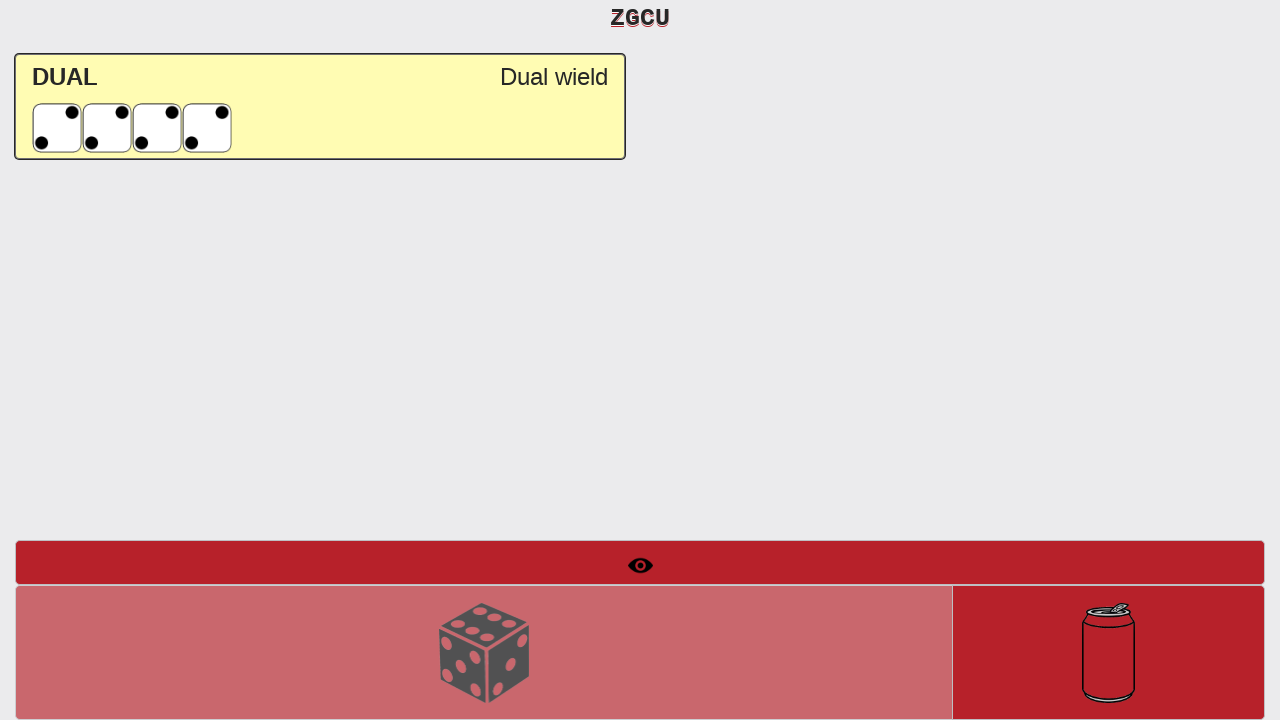

Confirmed 'DUAL Dual wield' result is displayed - player rolled four 2s and achieved Dual wield result
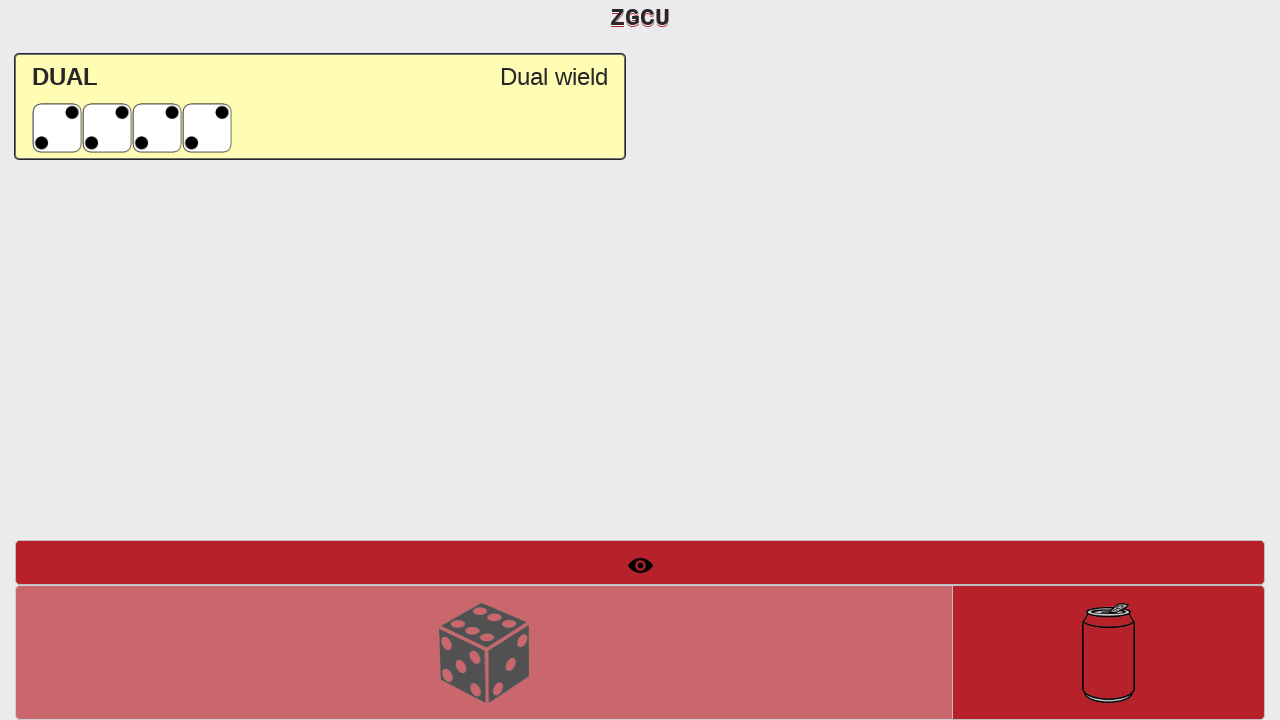

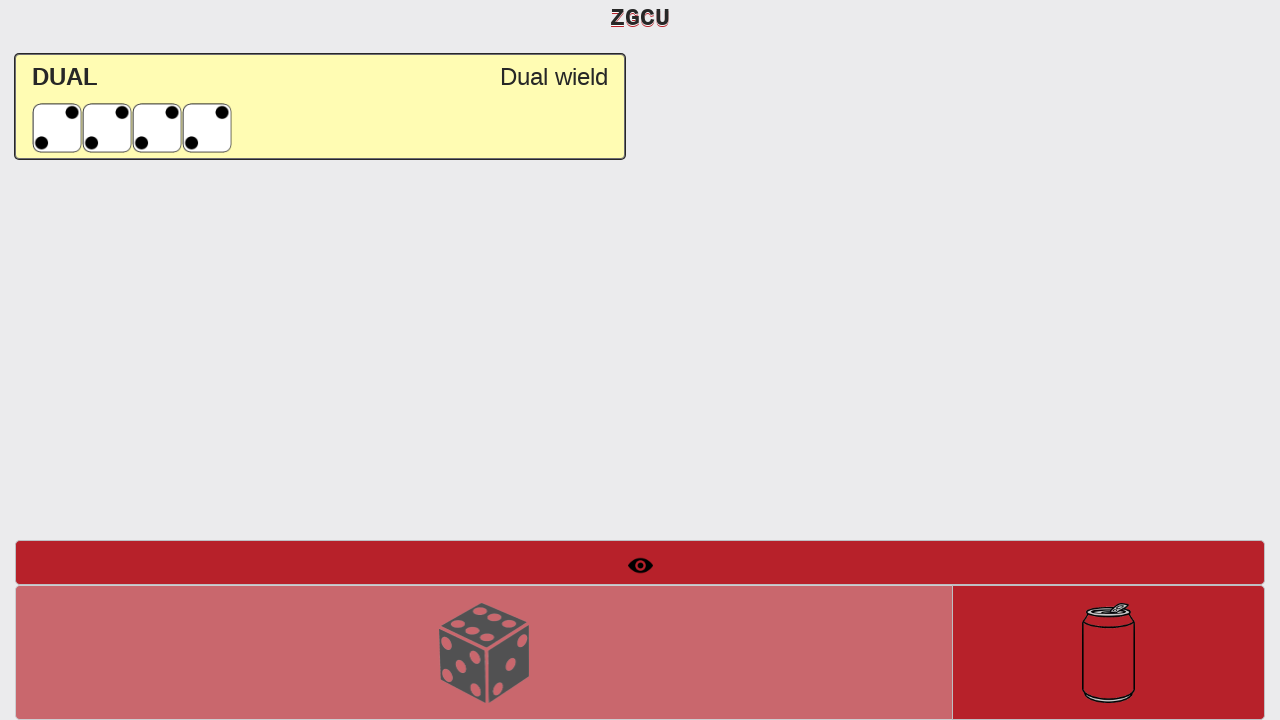